Tests that edits are saved when the input loses focus (blur event)

Starting URL: https://demo.playwright.dev/todomvc

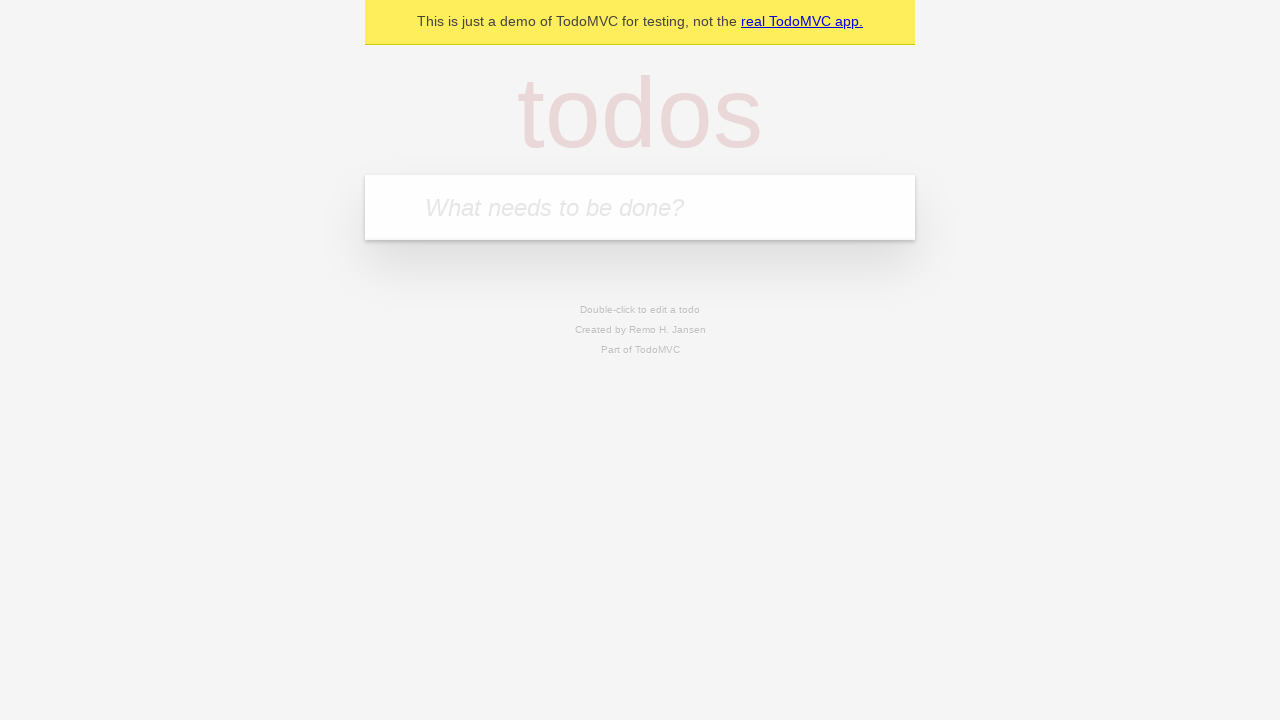

Filled first todo input with 'buy some cheese' on internal:attr=[placeholder="What needs to be done?"i]
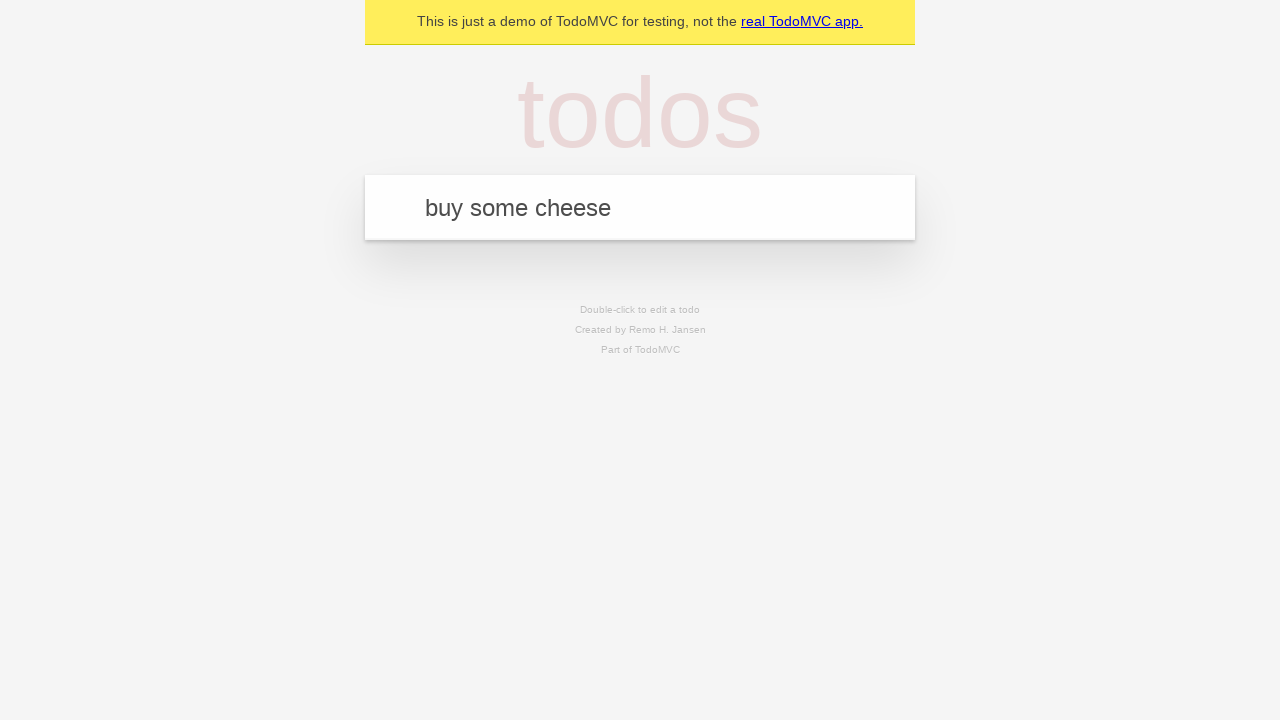

Pressed Enter to create first todo on internal:attr=[placeholder="What needs to be done?"i]
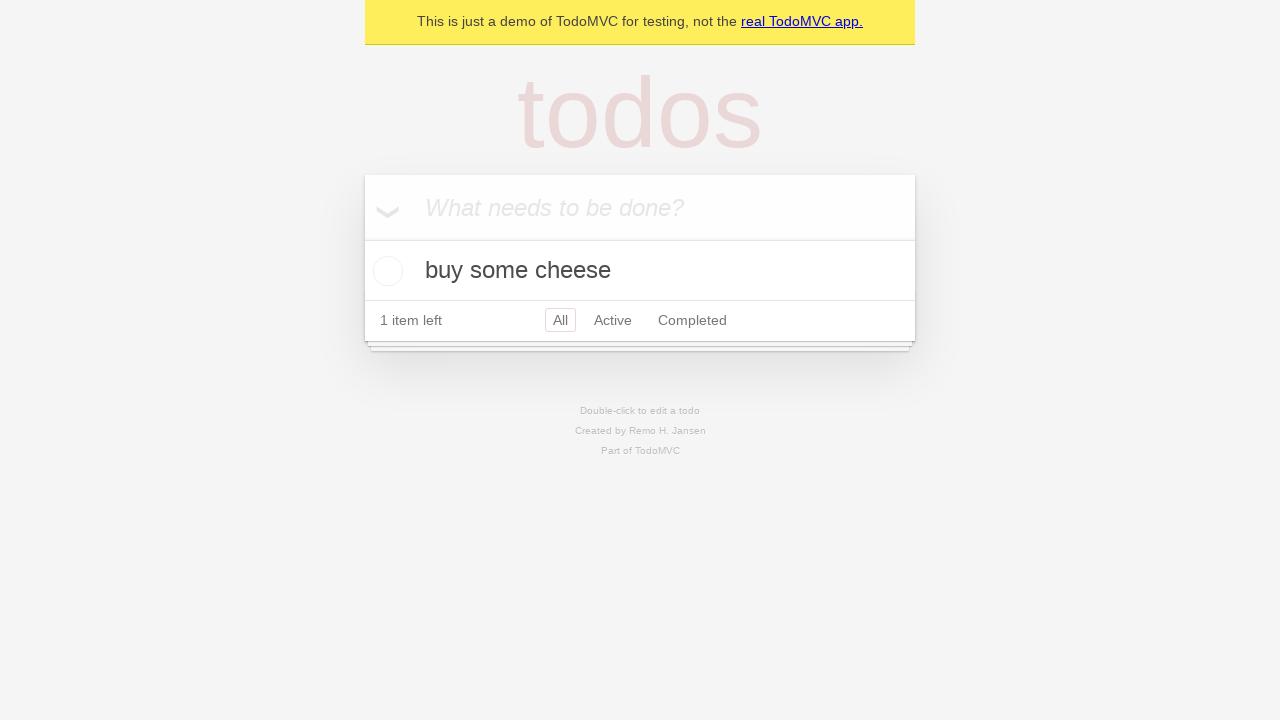

Filled second todo input with 'feed the cat' on internal:attr=[placeholder="What needs to be done?"i]
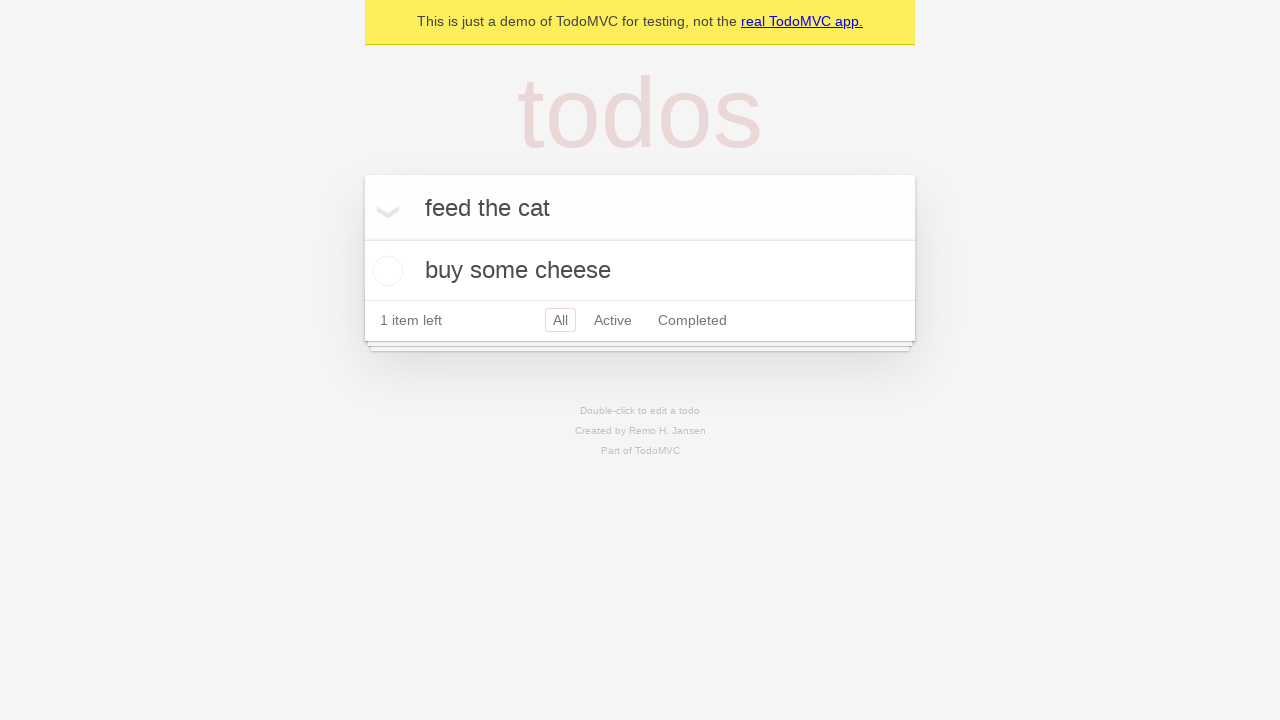

Pressed Enter to create second todo on internal:attr=[placeholder="What needs to be done?"i]
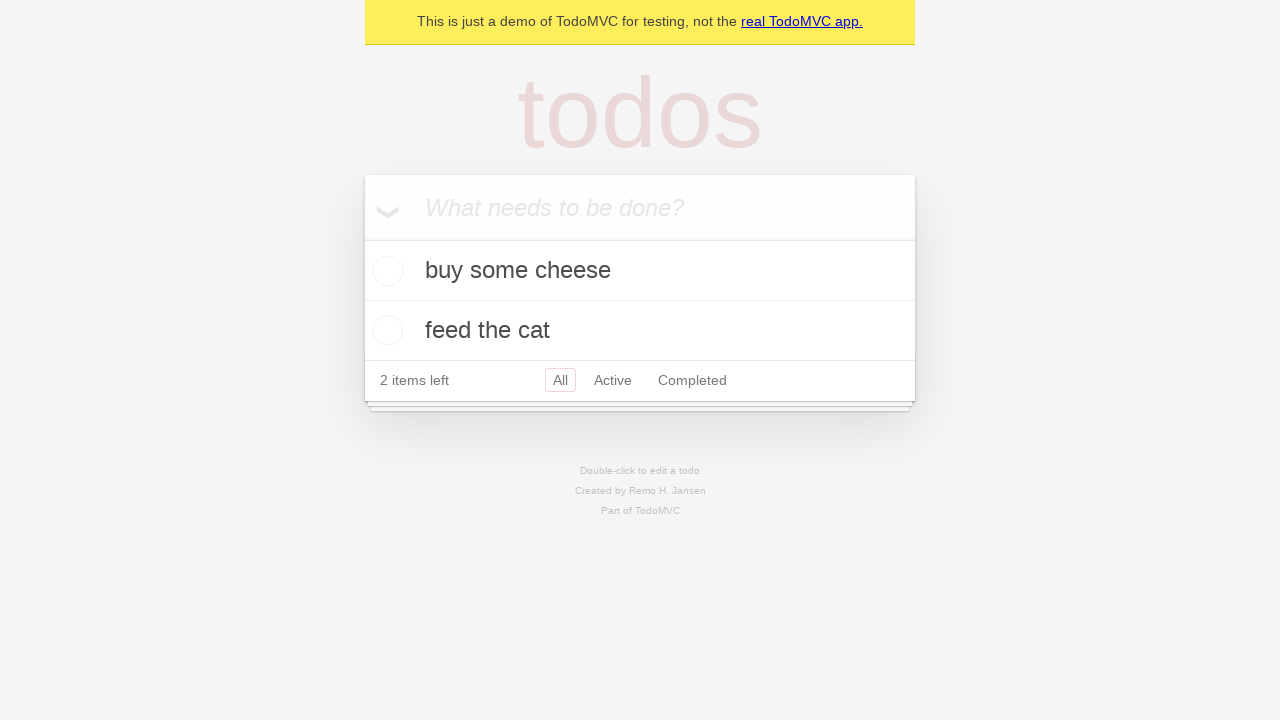

Filled third todo input with 'book a doctors appointment' on internal:attr=[placeholder="What needs to be done?"i]
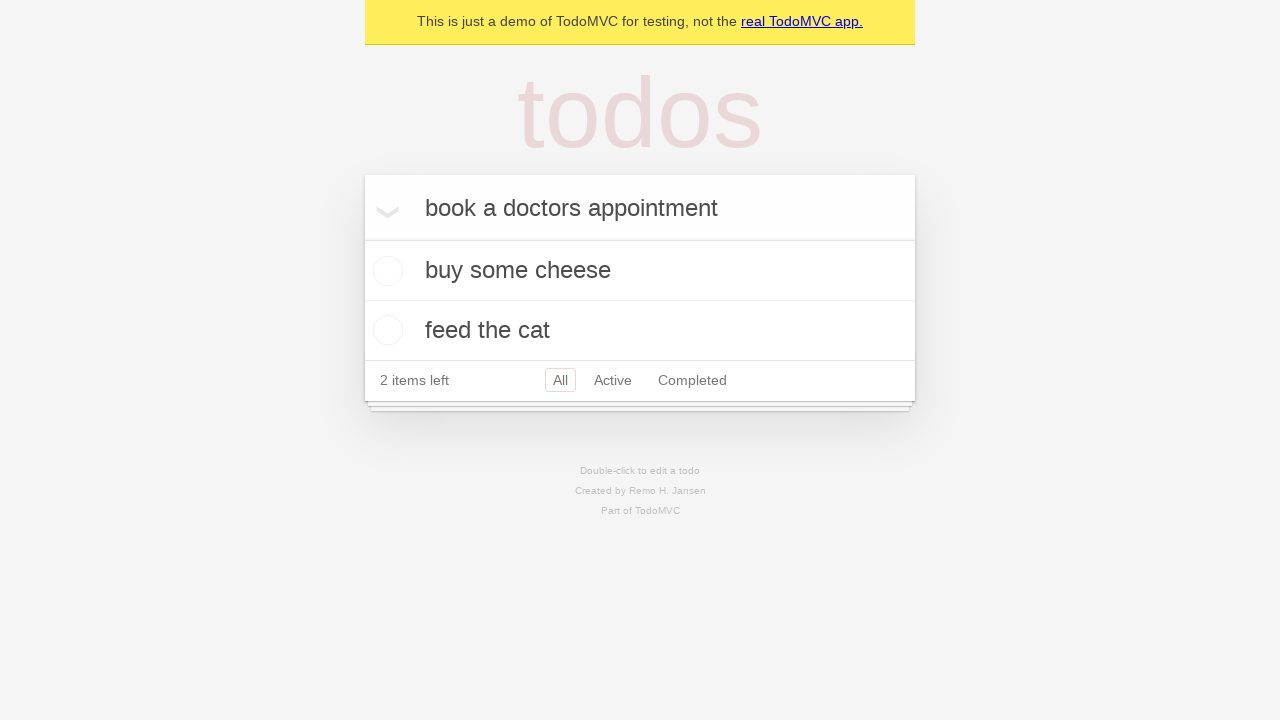

Pressed Enter to create third todo on internal:attr=[placeholder="What needs to be done?"i]
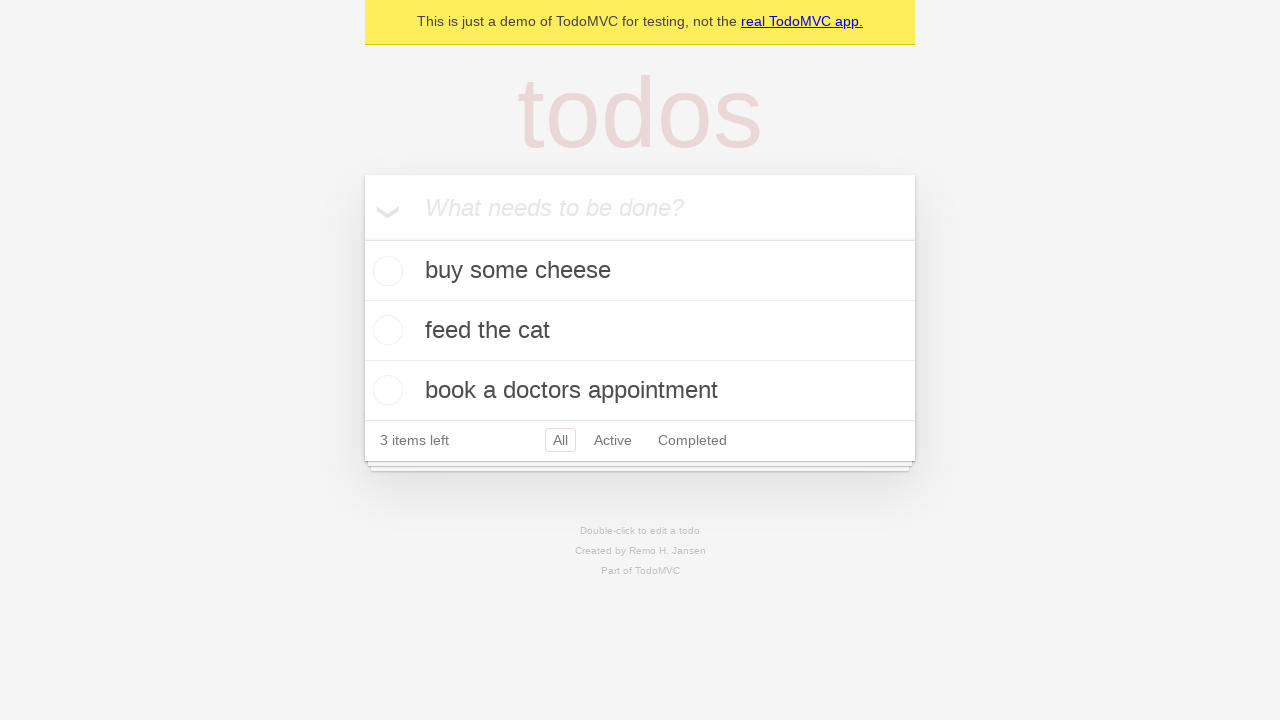

Waited for third todo to be visible
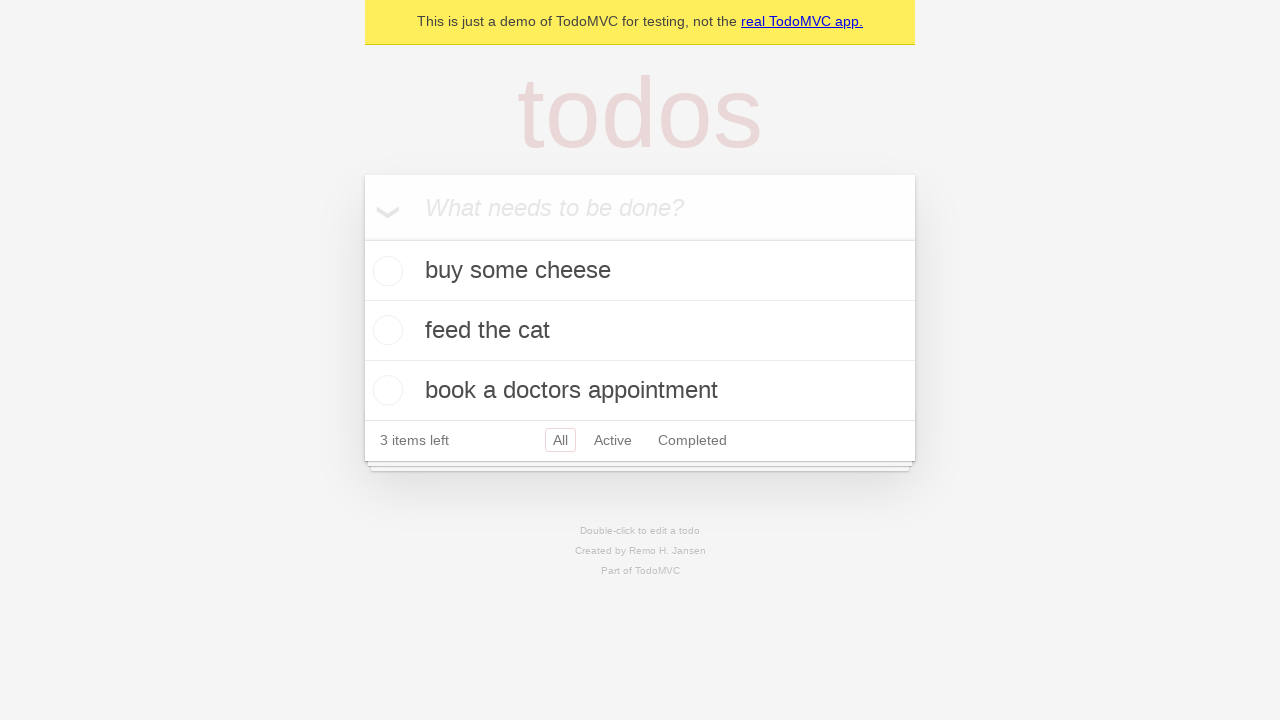

Double-clicked second todo to enter edit mode at (640, 331) on internal:testid=[data-testid="todo-item"s] >> nth=1
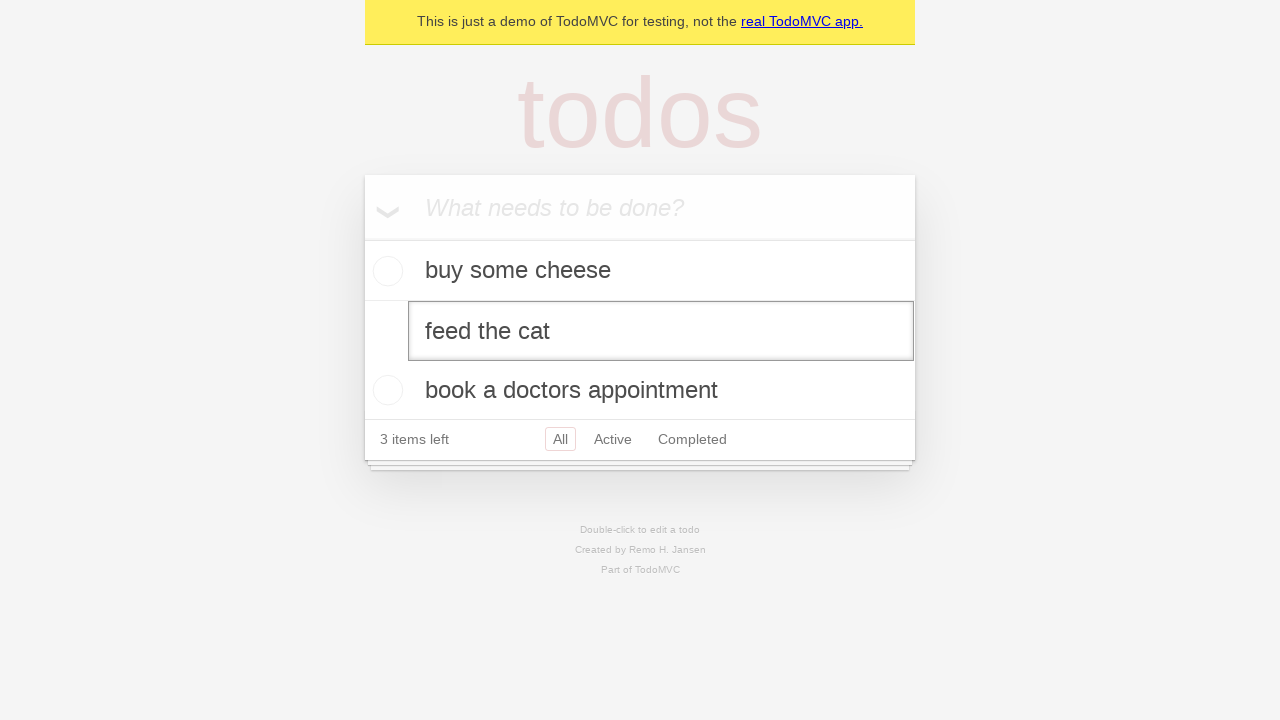

Changed second todo text to 'buy some sausages' on internal:testid=[data-testid="todo-item"s] >> nth=1 >> internal:role=textbox[nam
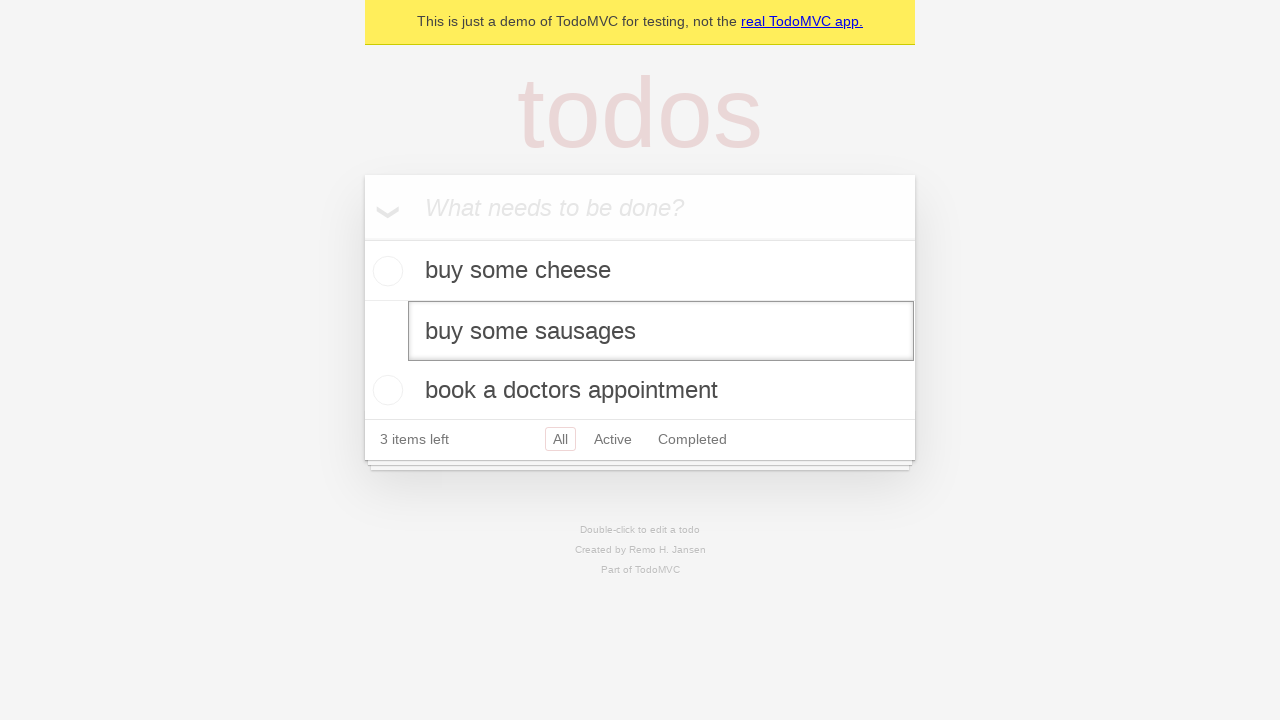

Dispatched blur event to save edited todo
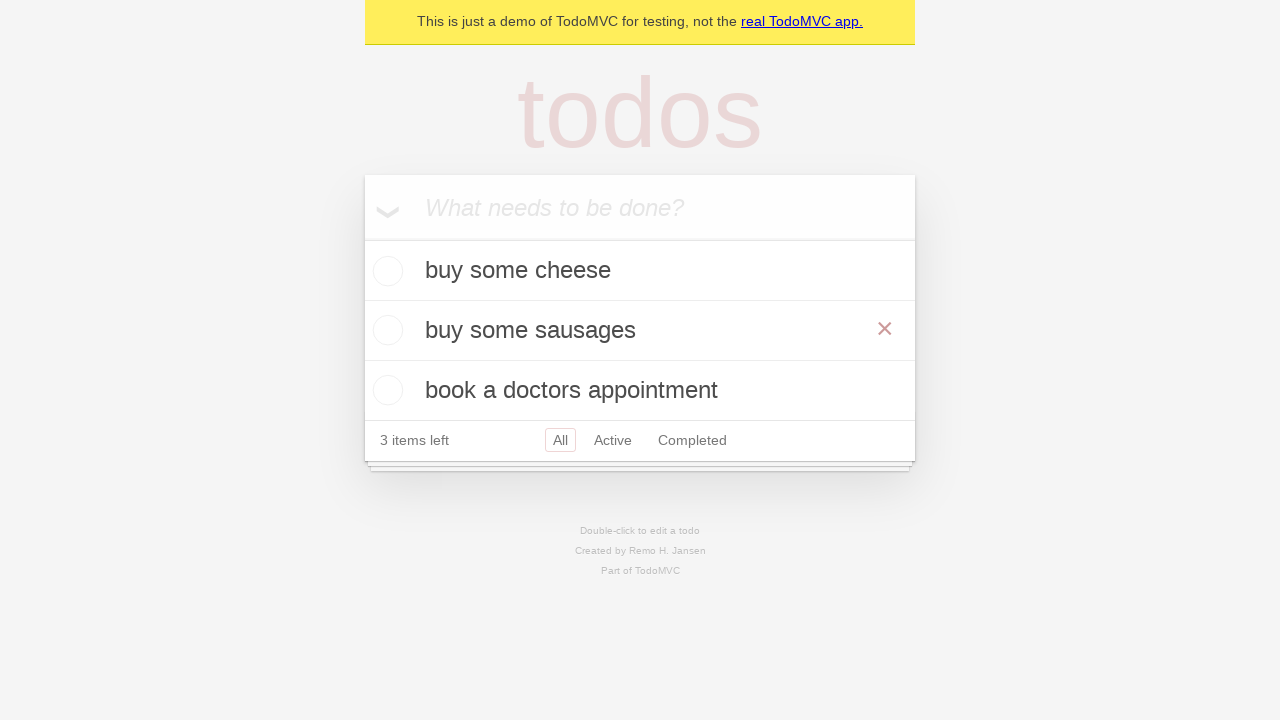

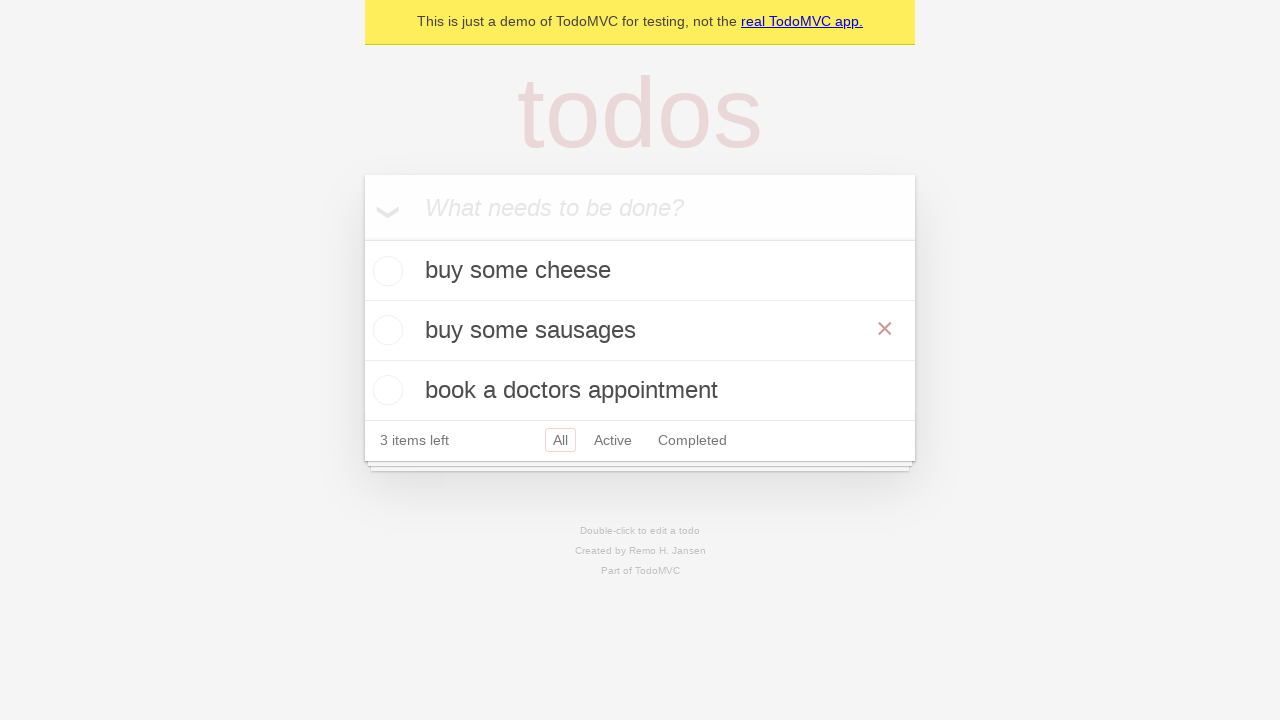